Tests scrolling to a specific element on a page with large DOM using JavaScript executor

Starting URL: https://the-internet.herokuapp.com/

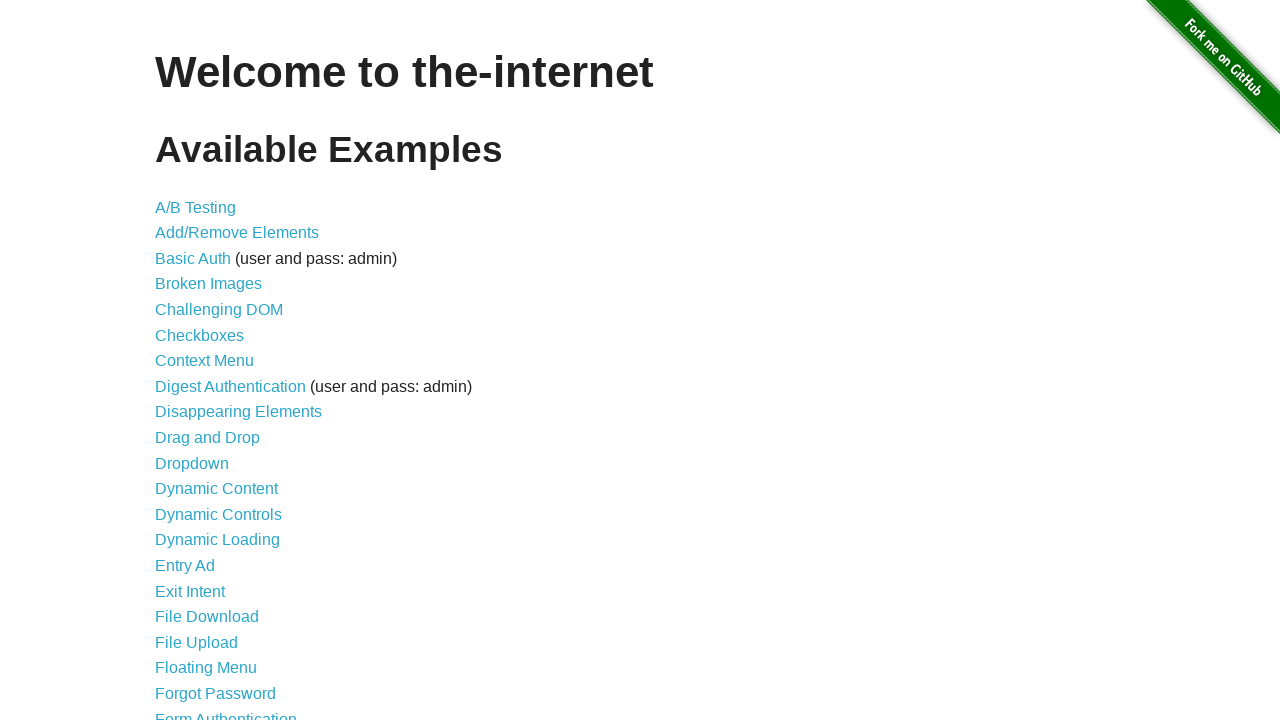

Clicked on Large & Deep DOM link at (225, 361) on text=Large & Deep DOM
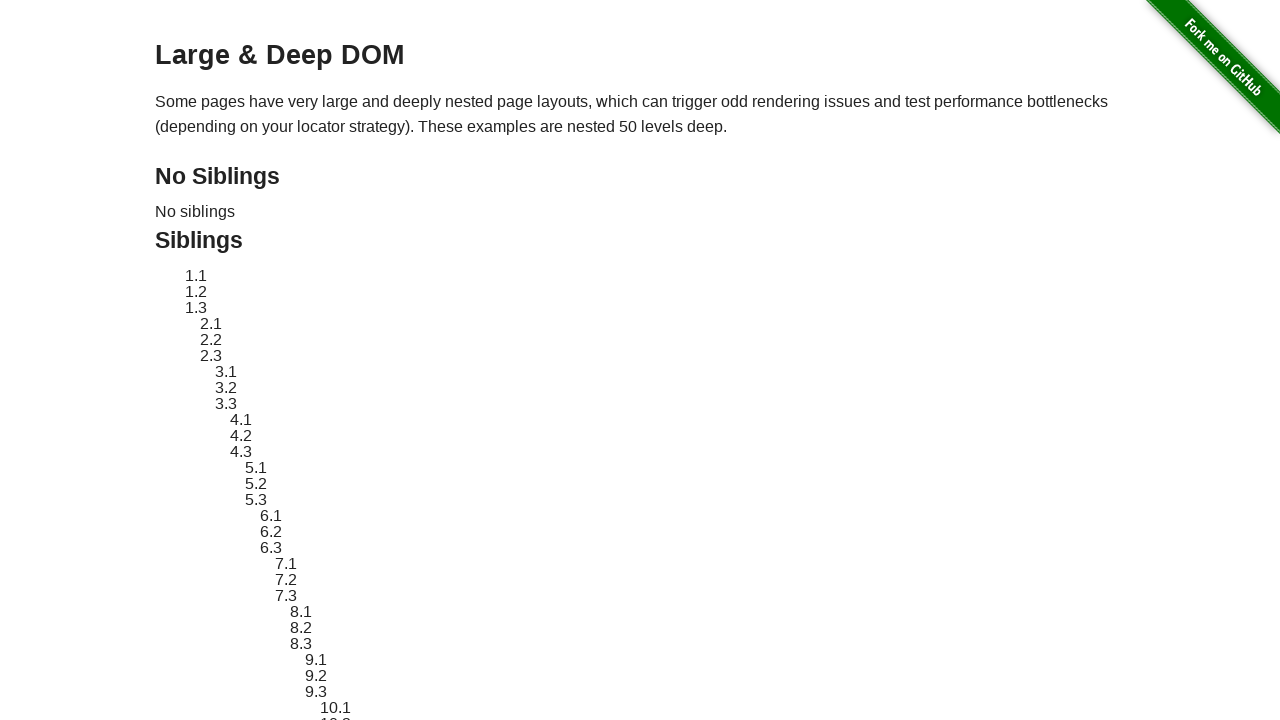

Scrolled to large table element using JavaScript executor
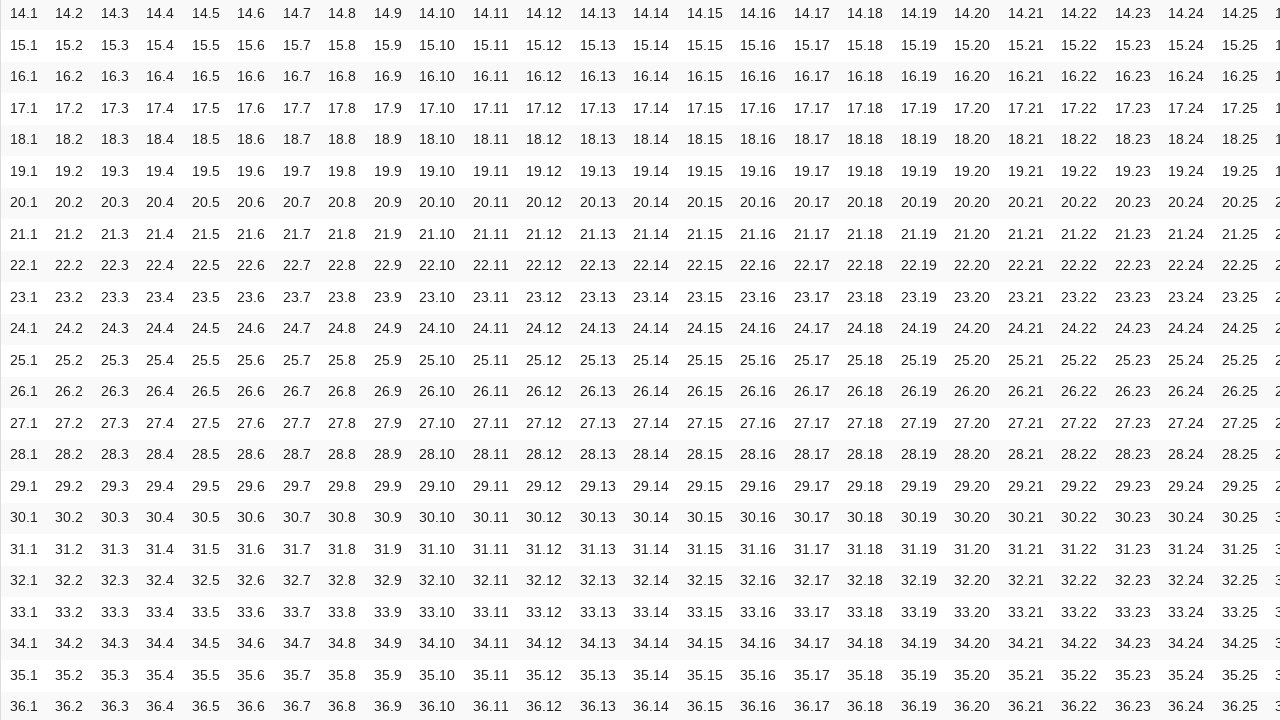

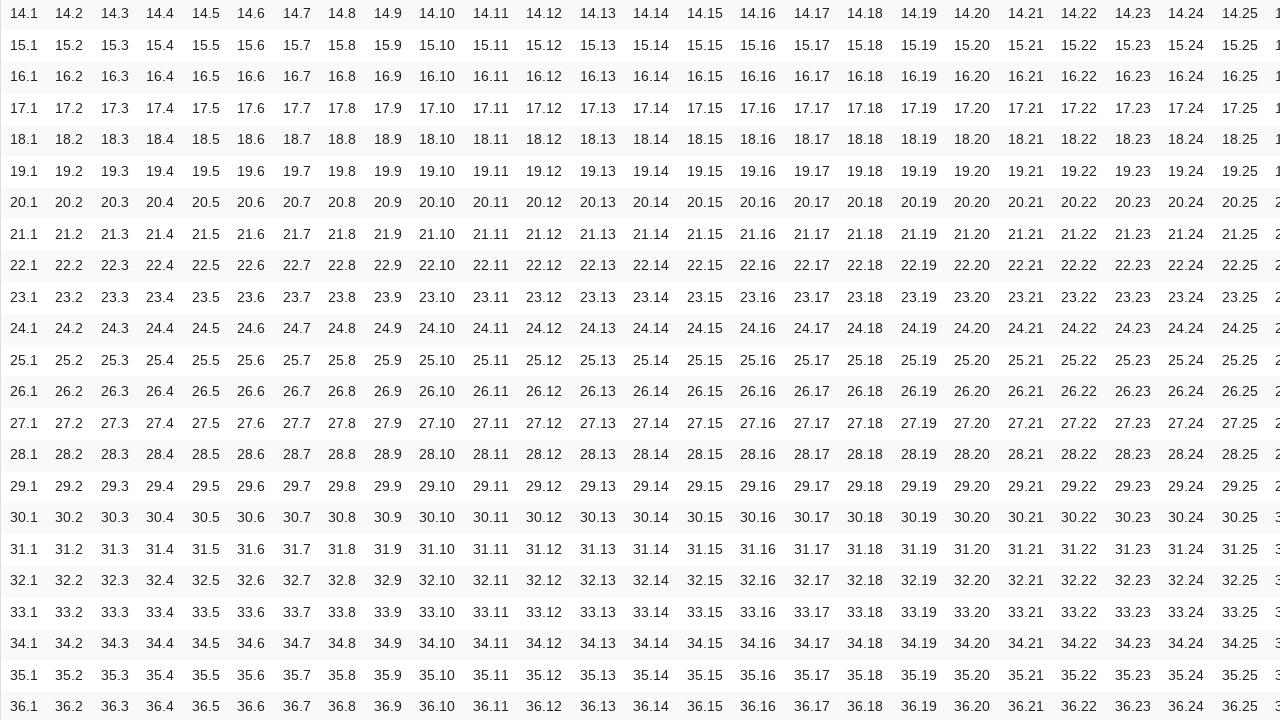